Tests drag and drop functionality by dragging a draggable element and dropping it onto a droppable target element

Starting URL: https://jqueryui.com/resources/demos/droppable/default.html

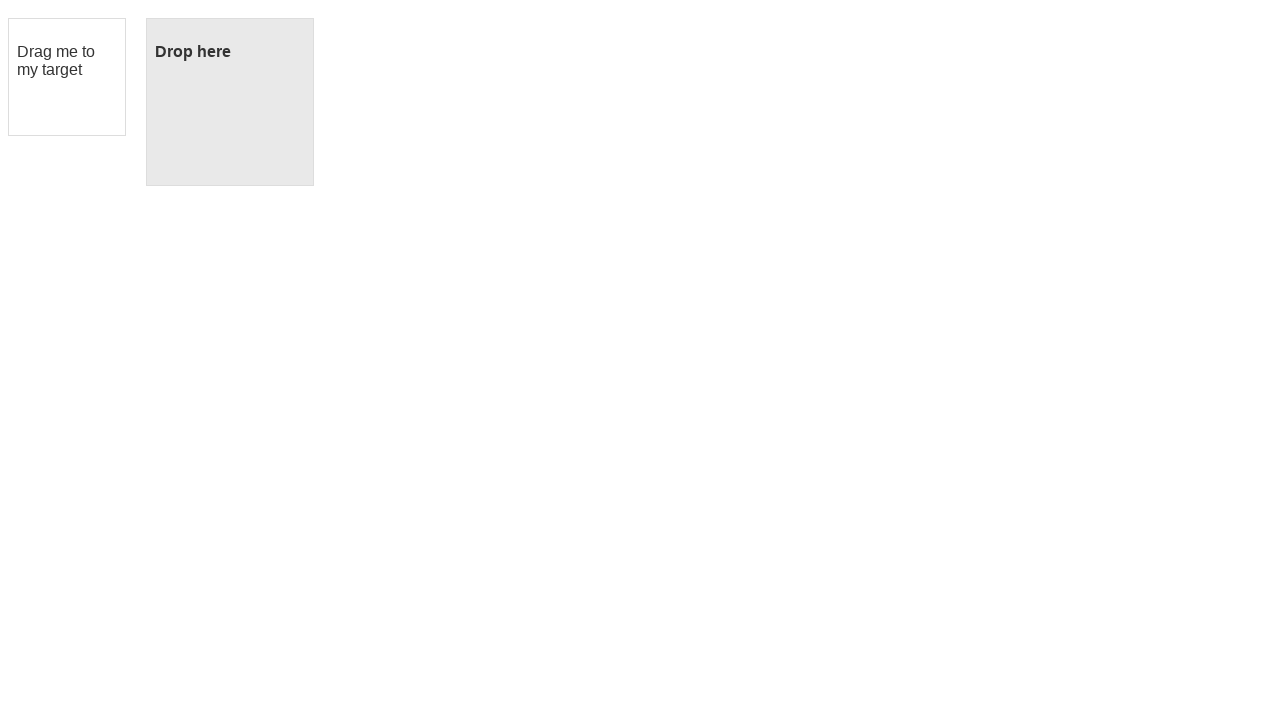

Navigated to jQuery UI droppable demo page
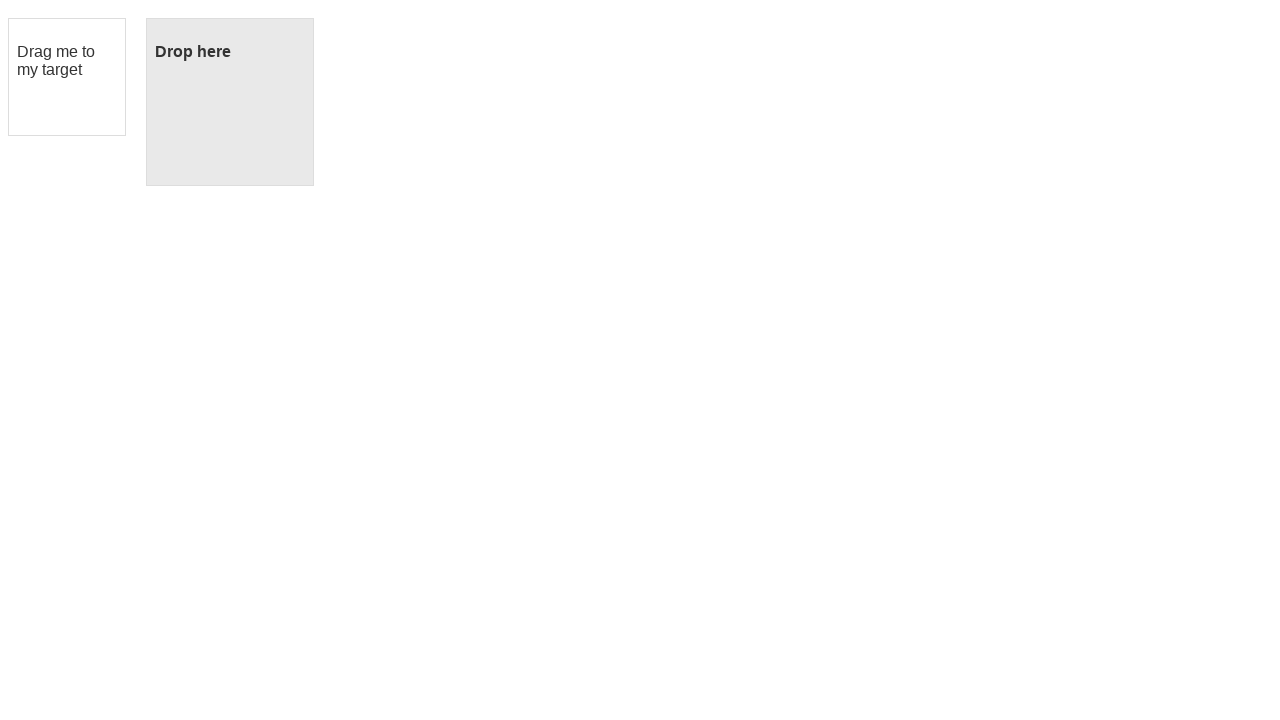

Located draggable element with ID 'draggable'
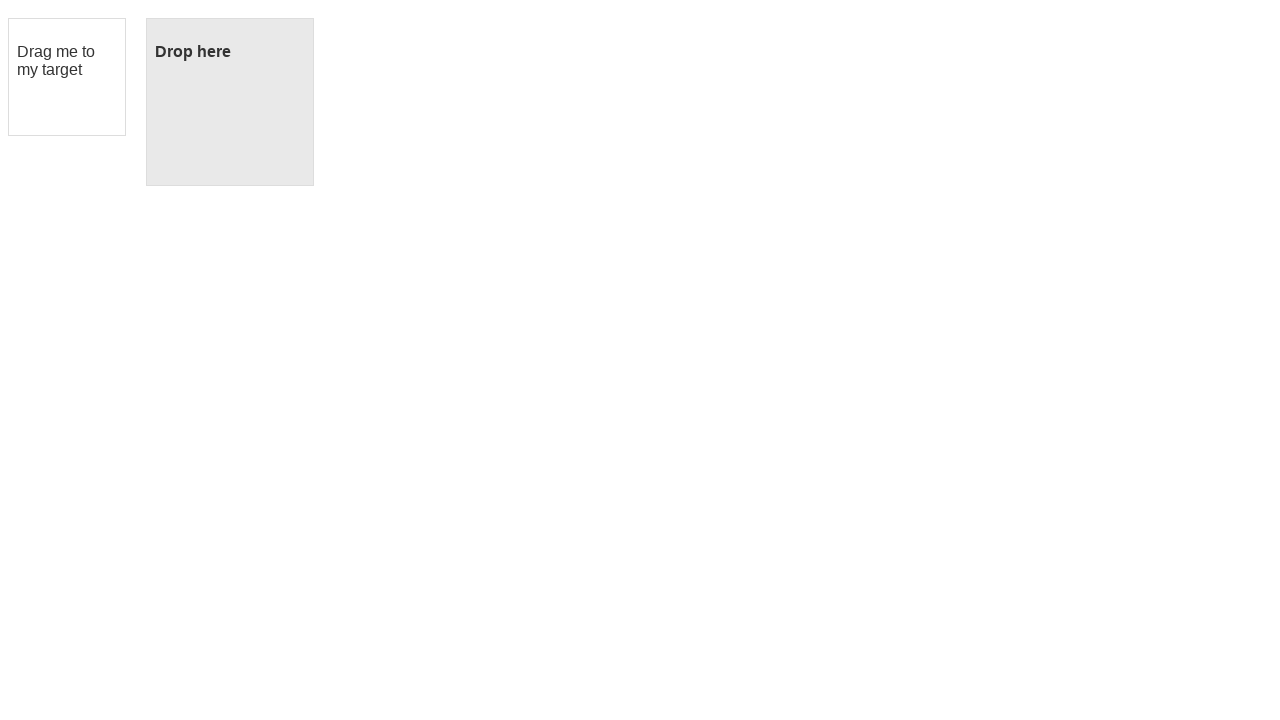

Located droppable target element with ID 'droppable'
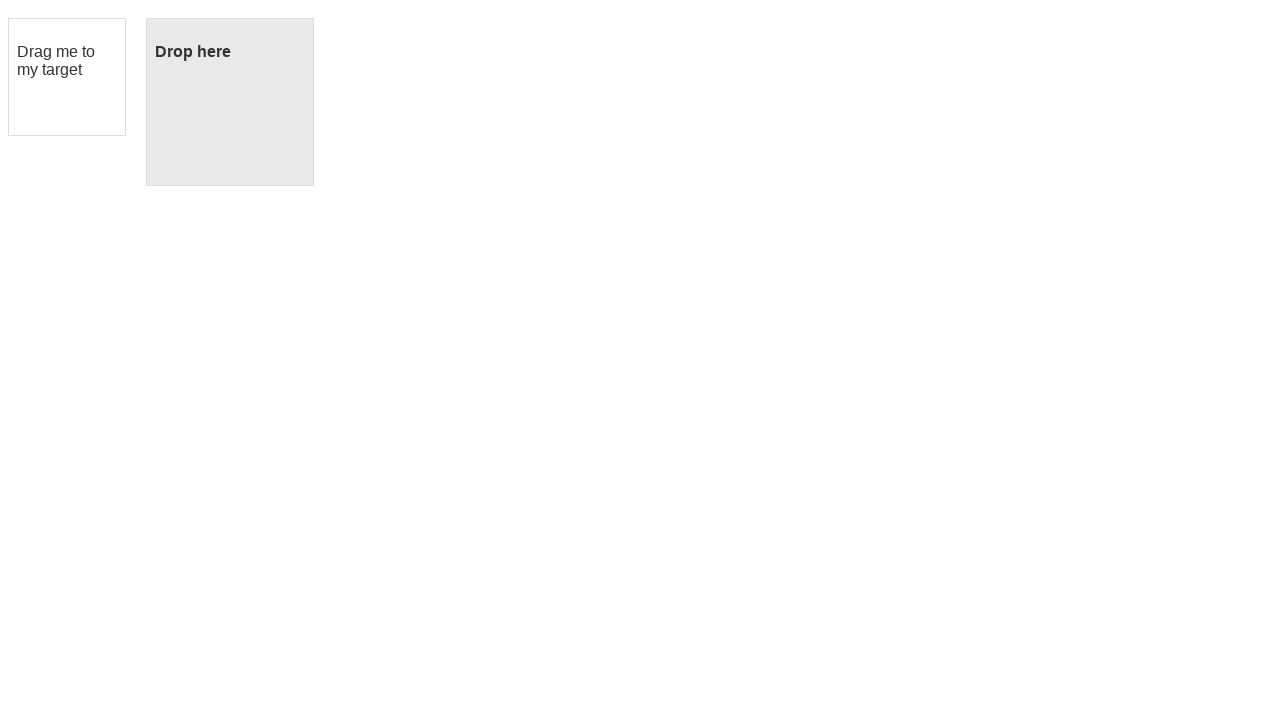

Dragged the draggable element and dropped it onto the droppable target at (230, 102)
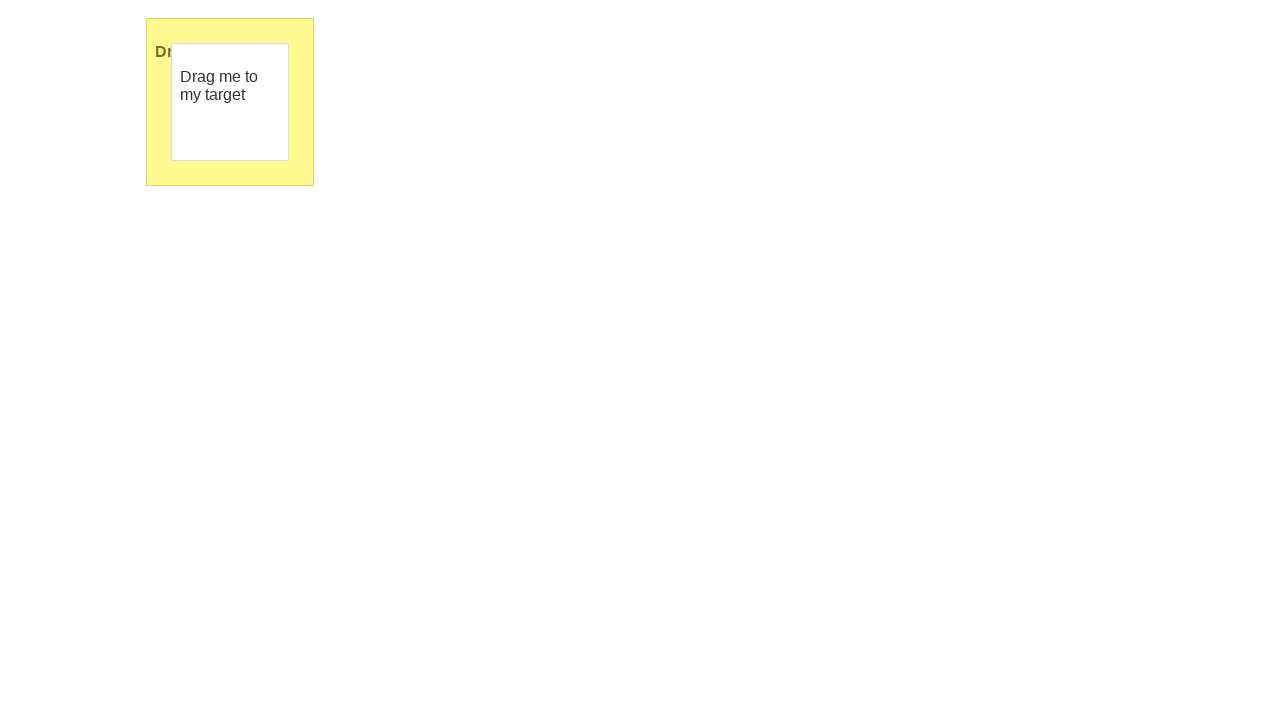

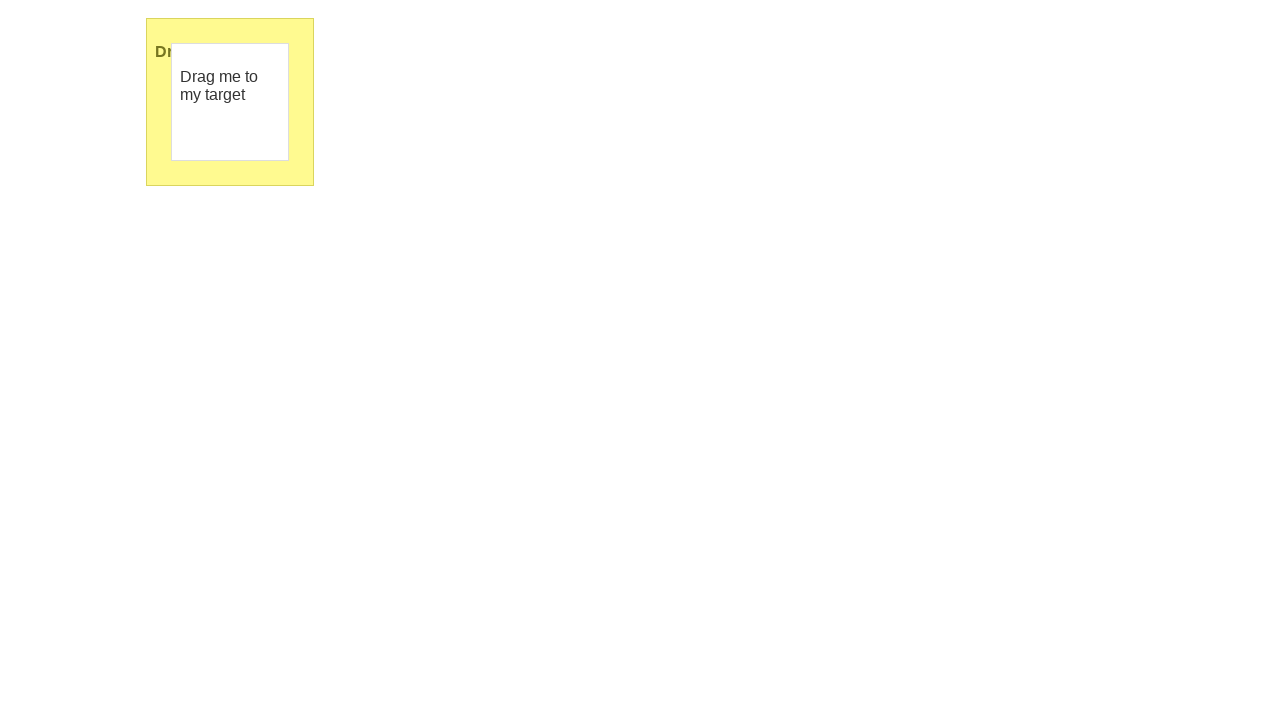